Tests the add/remove elements functionality by clicking add element button, then clicking the delete button that appears

Starting URL: https://the-internet.herokuapp.com/

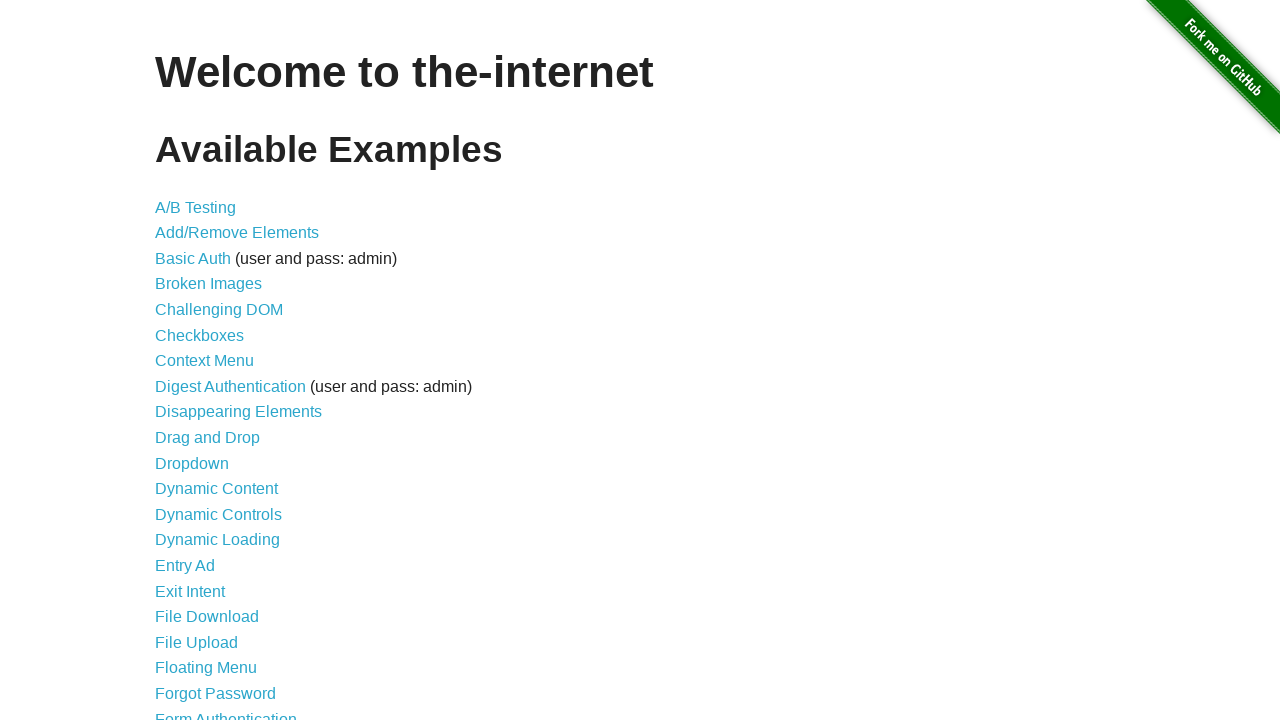

Clicked on Add/Remove Elements link at (237, 233) on a[href='/add_remove_elements/']
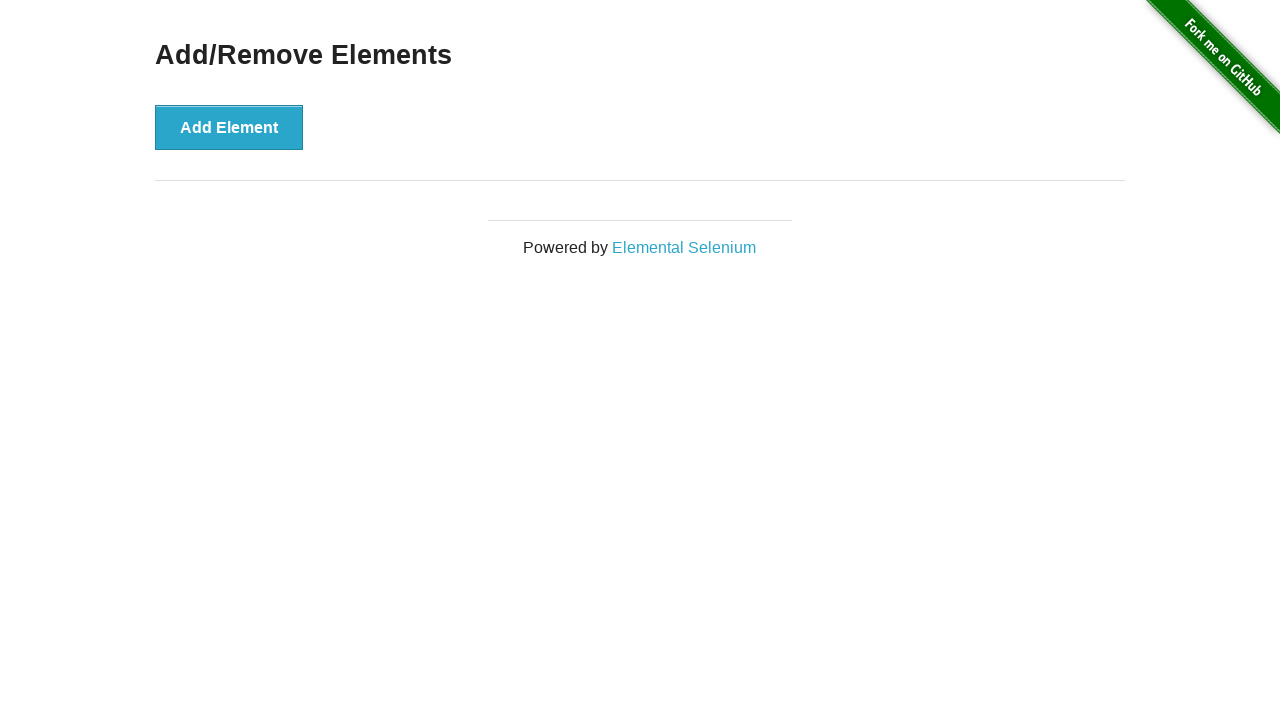

Clicked Add Element button at (229, 127) on #content div button
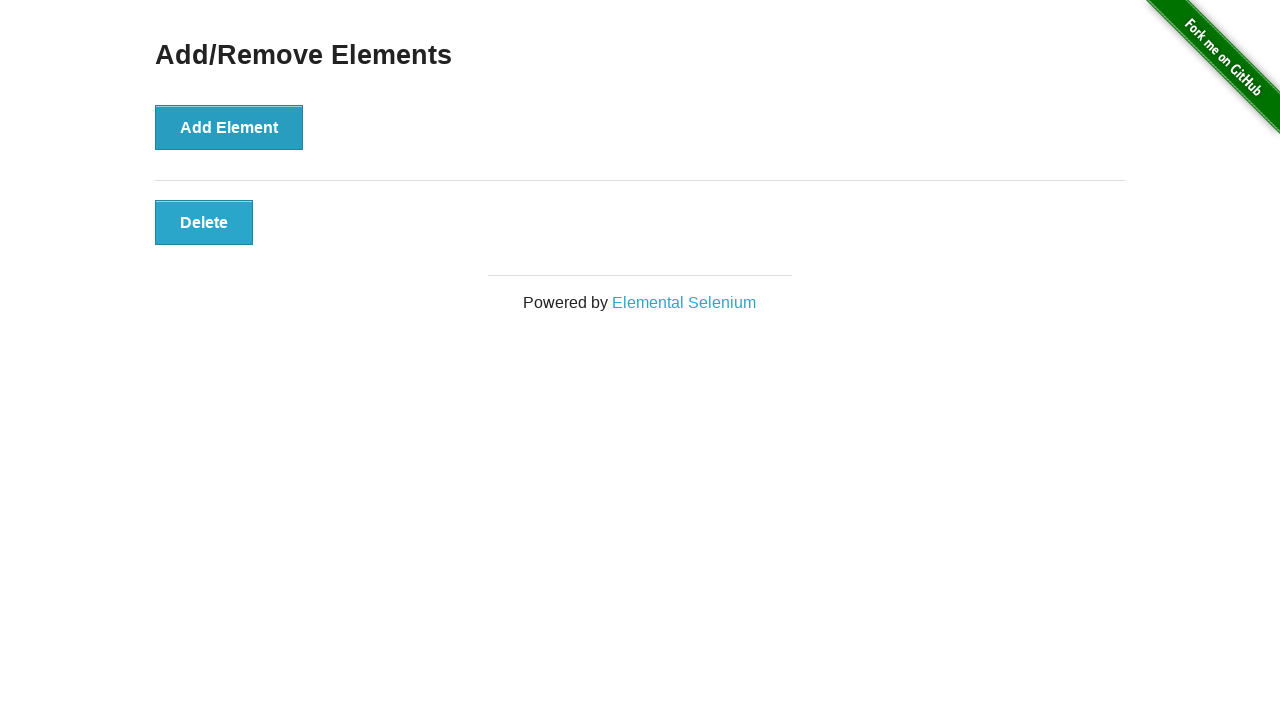

Delete button appeared in elements section
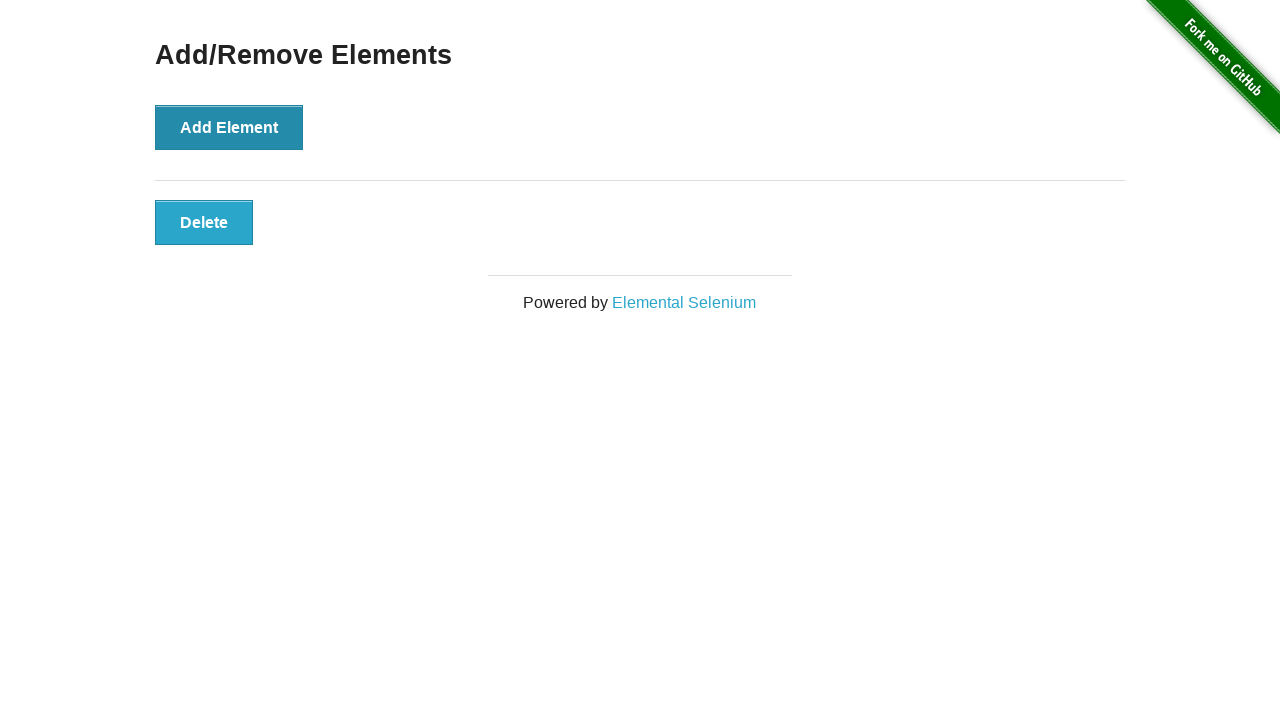

Clicked Delete button to remove the element at (204, 222) on #elements button
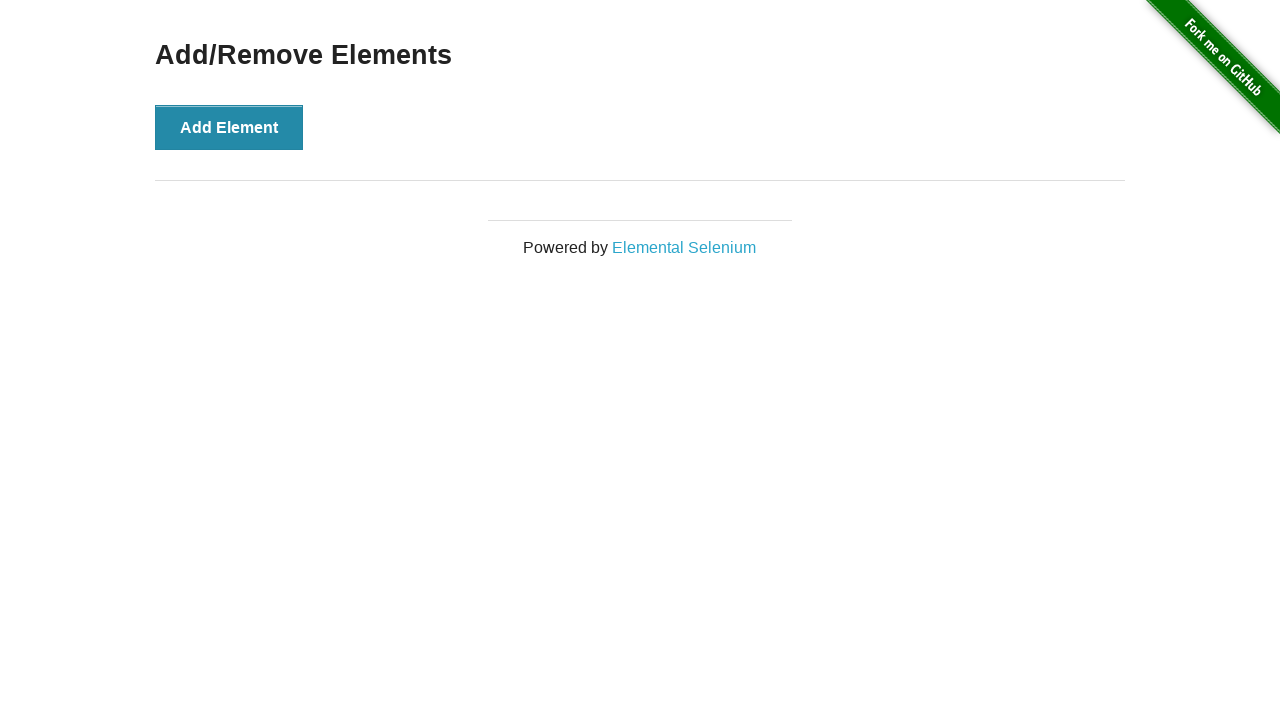

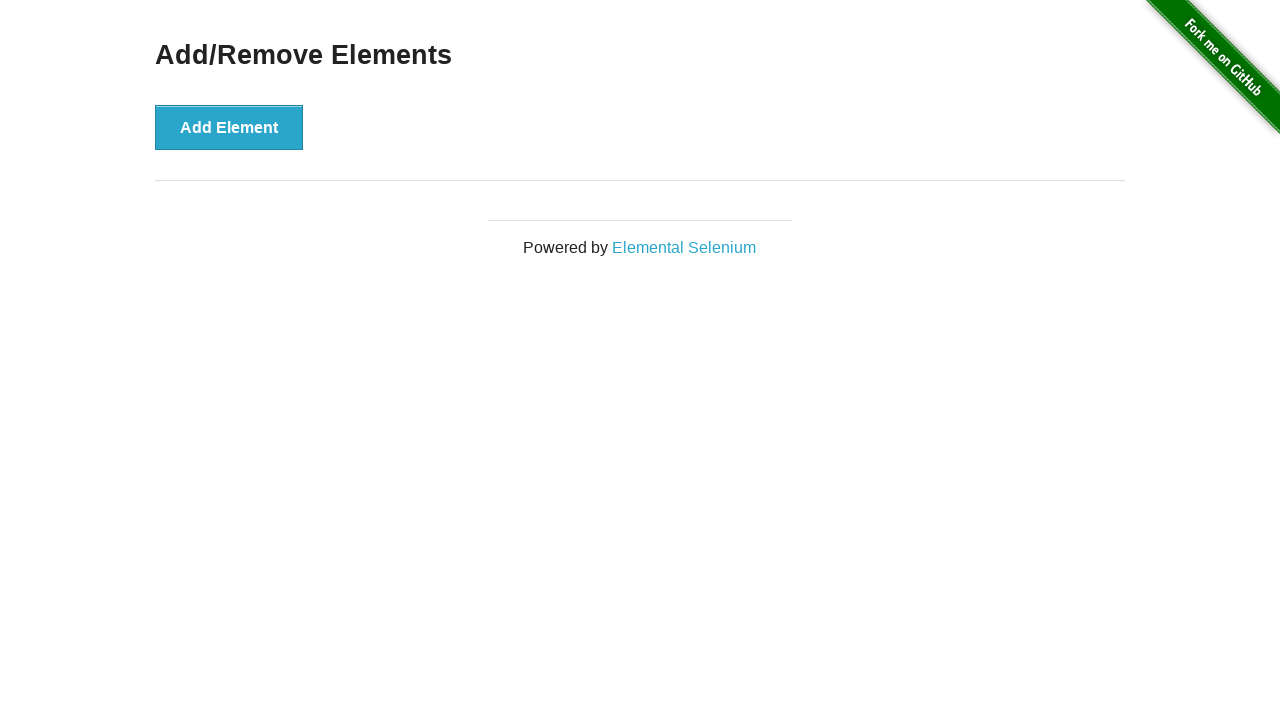